Simple browser automation that navigates to a financial website and retrieves the page title and current URL for verification.

Starting URL: https://www.powerofstocks.com/

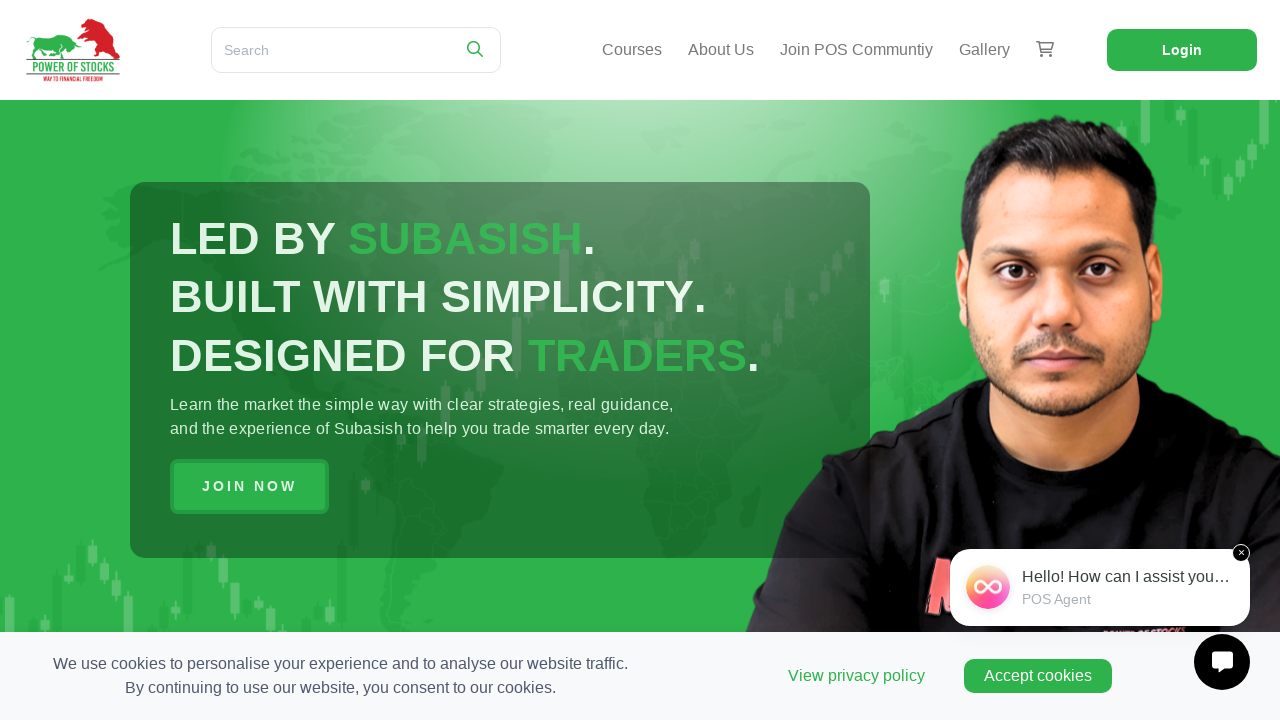

Waited for page to load (domcontentloaded state)
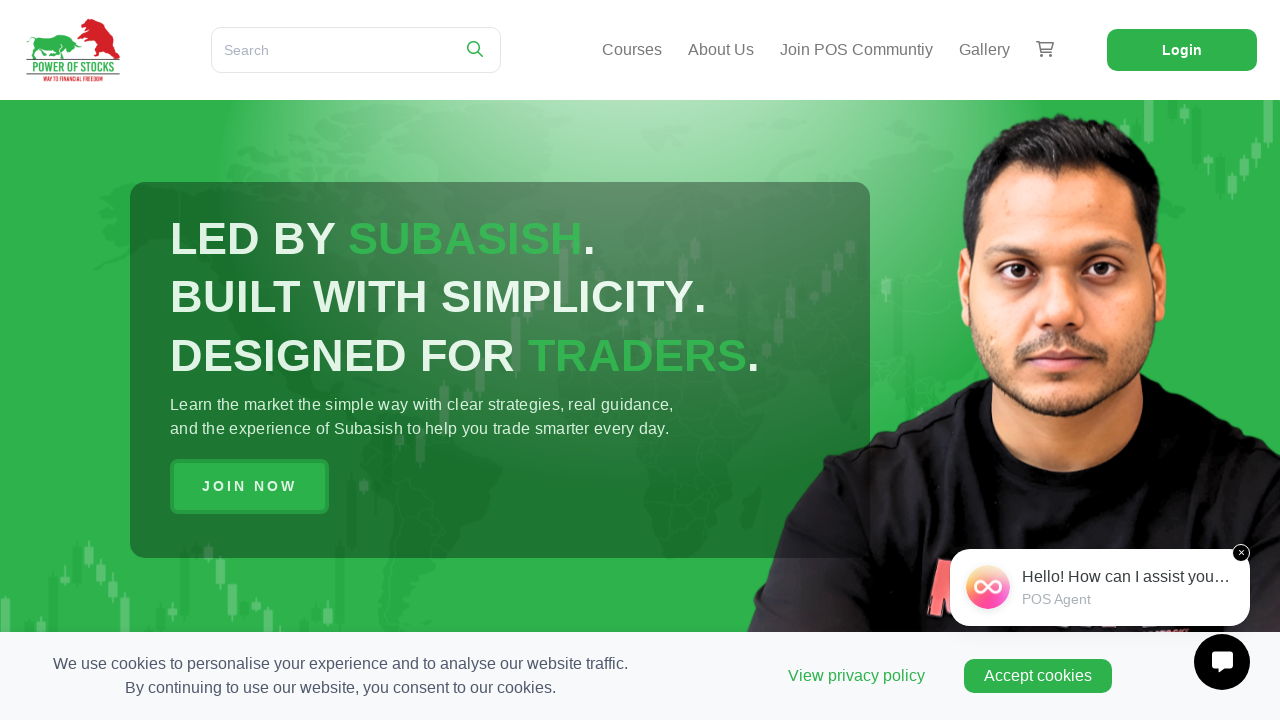

Retrieved page title: Power Of Stocks
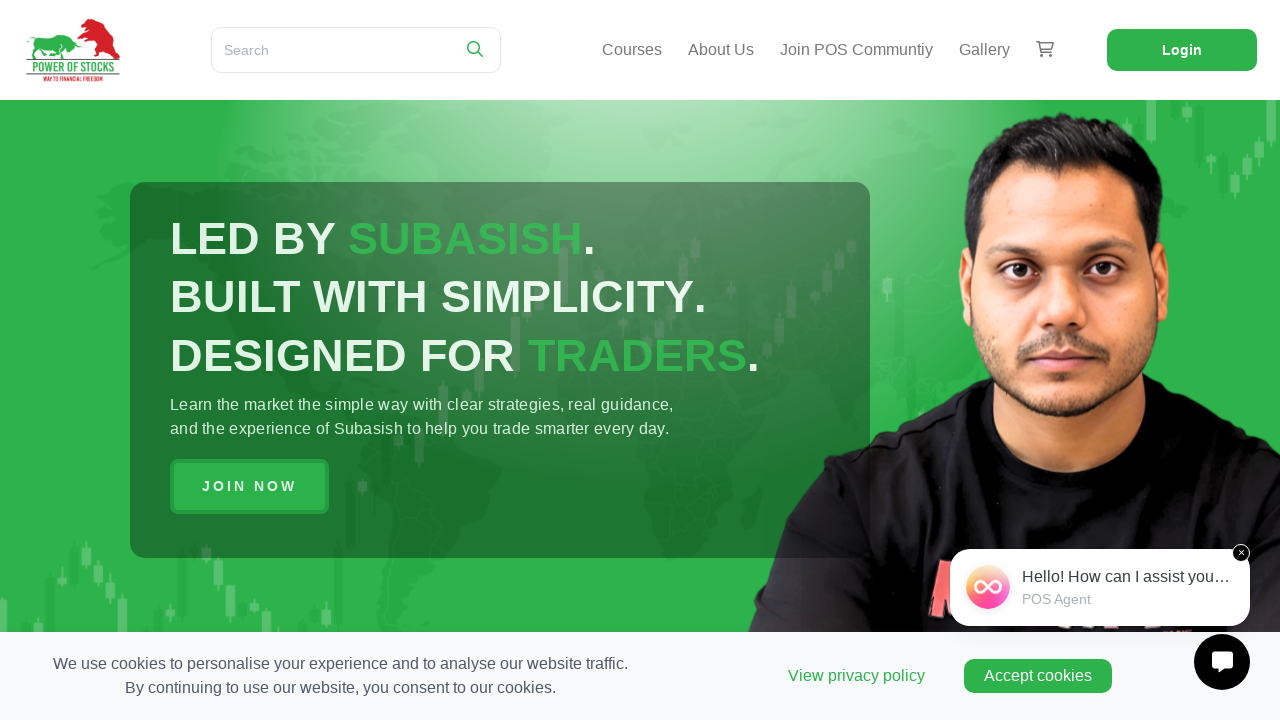

Retrieved current URL: https://www.powerofstocks.com/
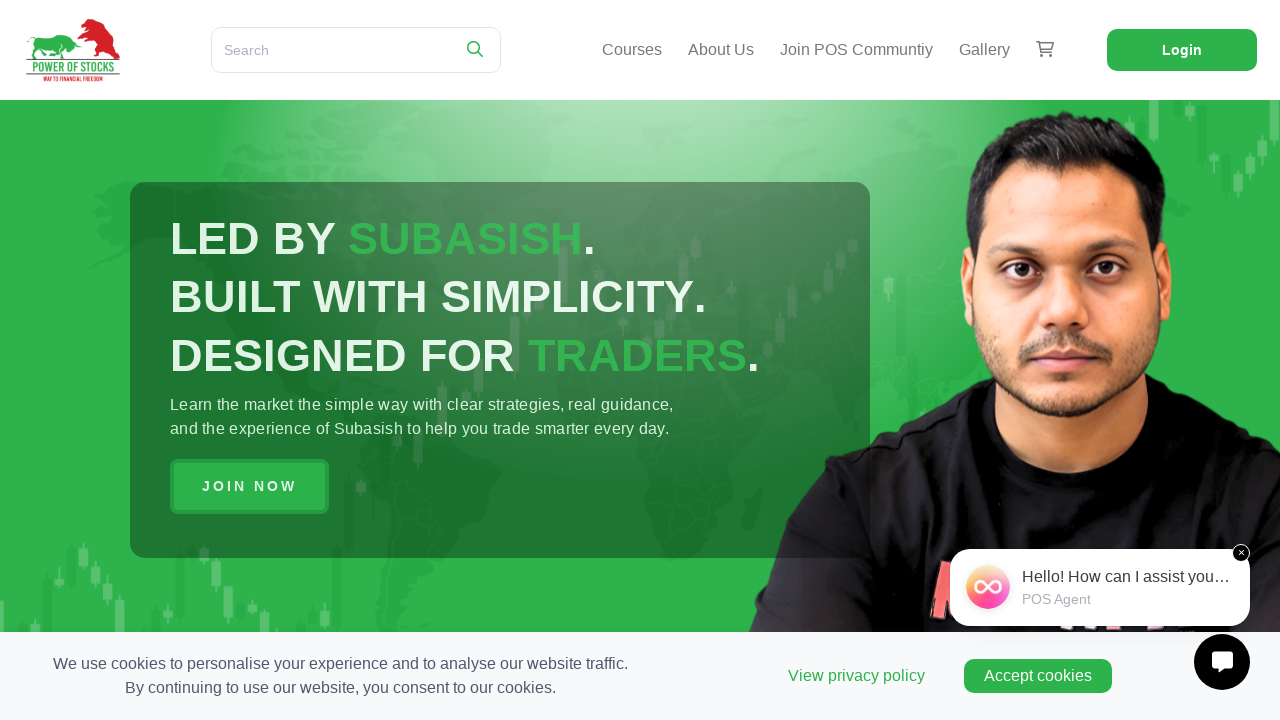

Verified that 'powerofstocks' is present in the current URL
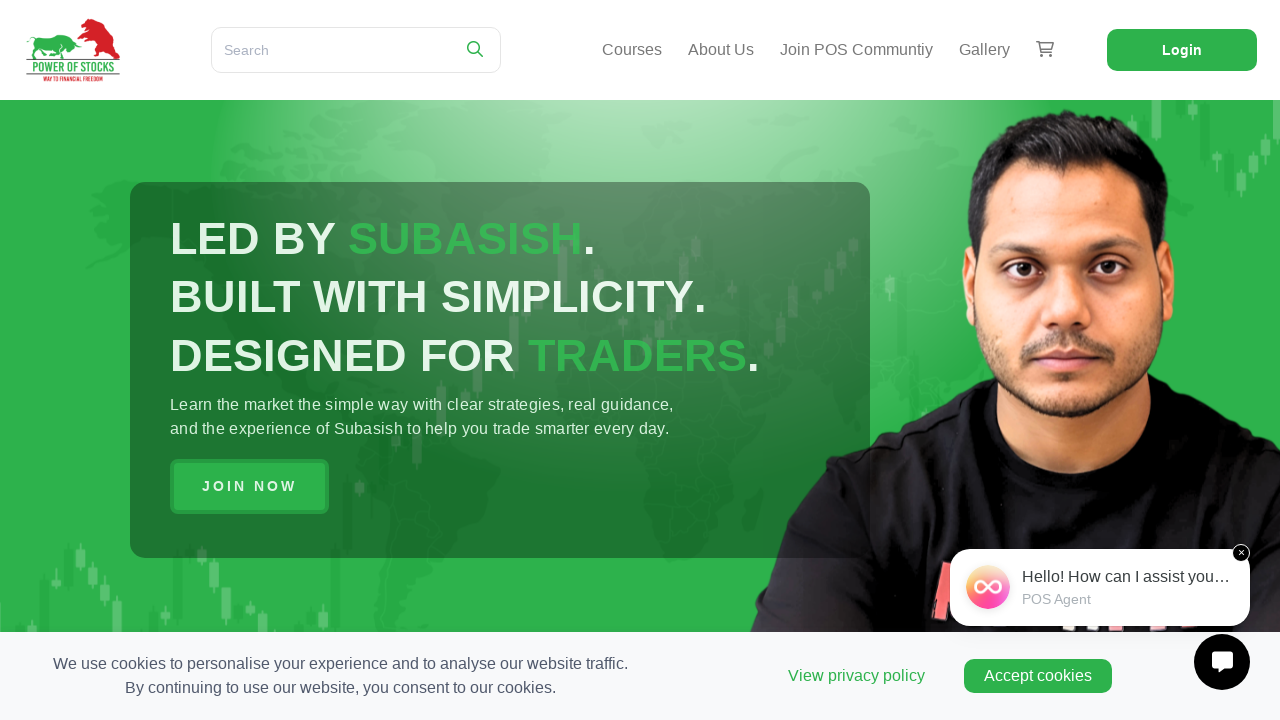

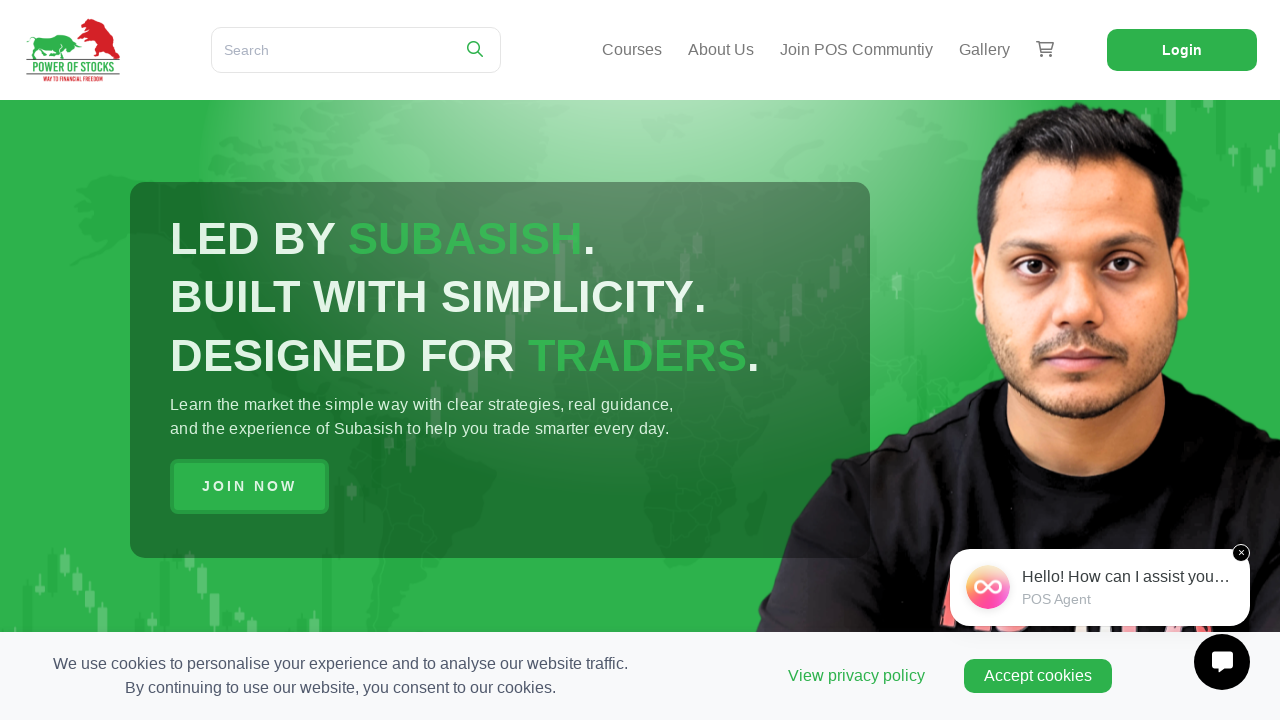